Tests form interaction by filling a name input field and selecting a male radio button on a test automation practice page

Starting URL: https://testautomationpractice.blogspot.com/

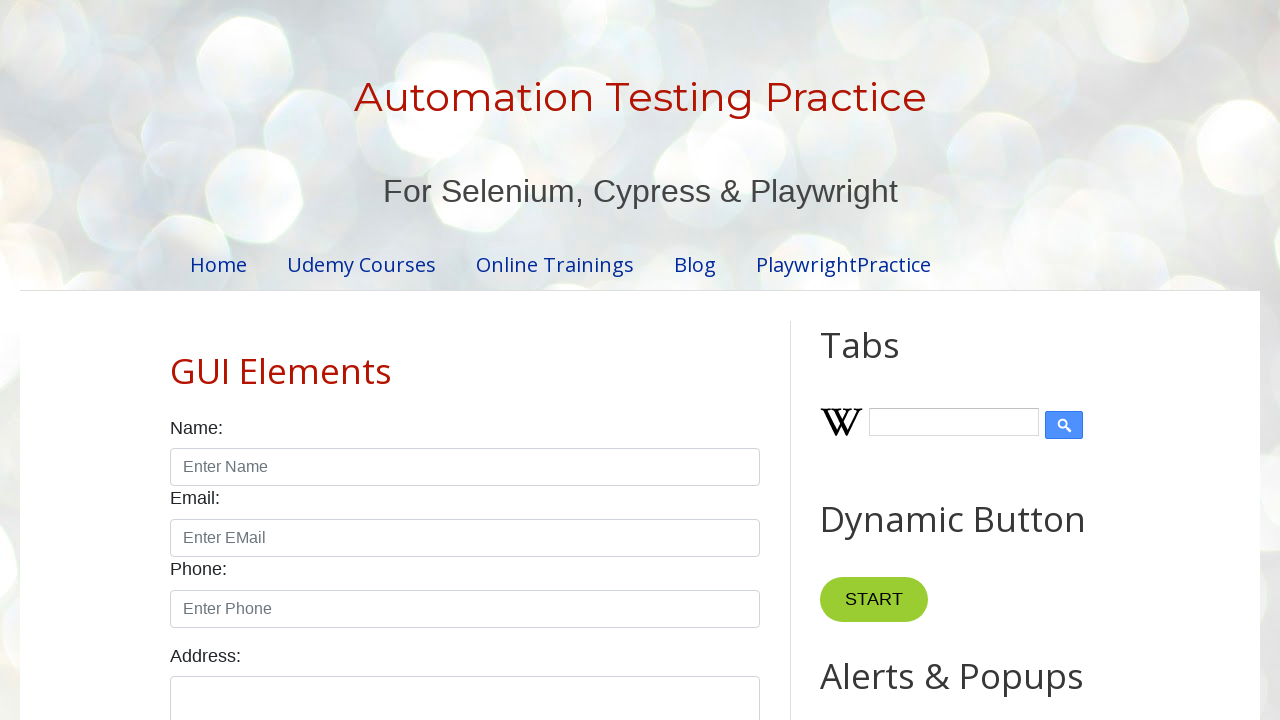

Navigated to test automation practice page
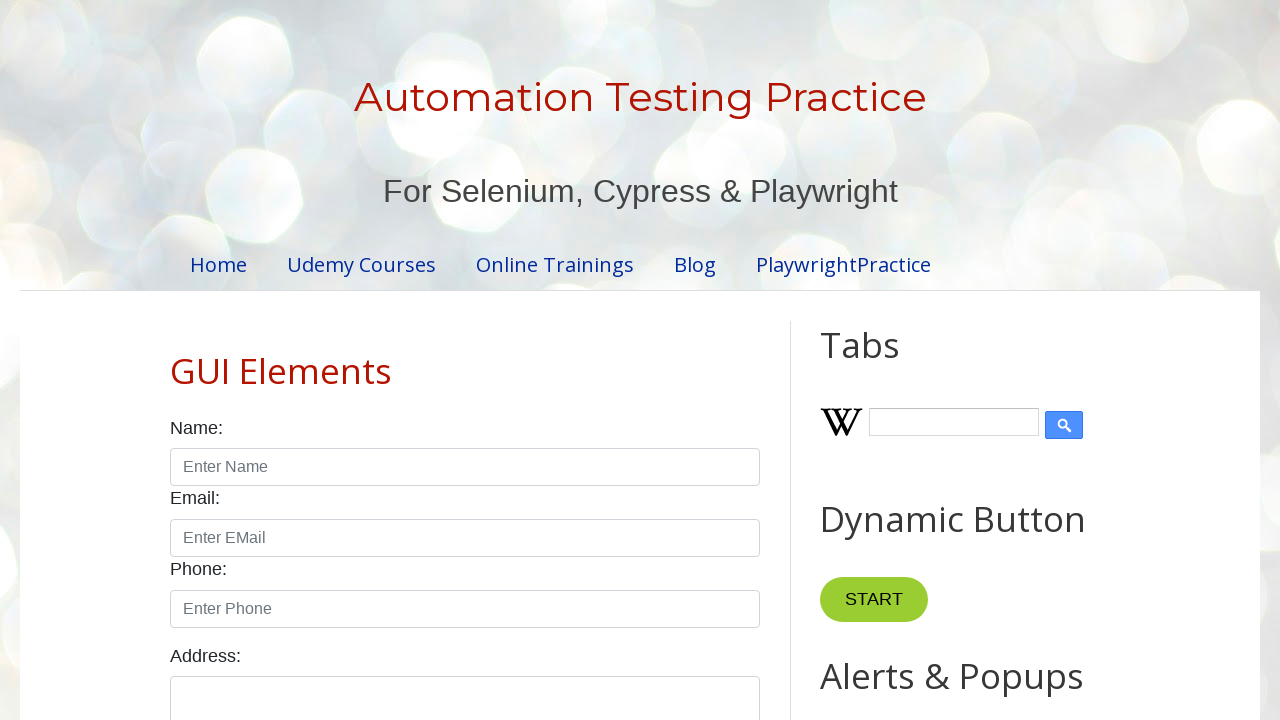

Filled name input field with 'John' on input#name
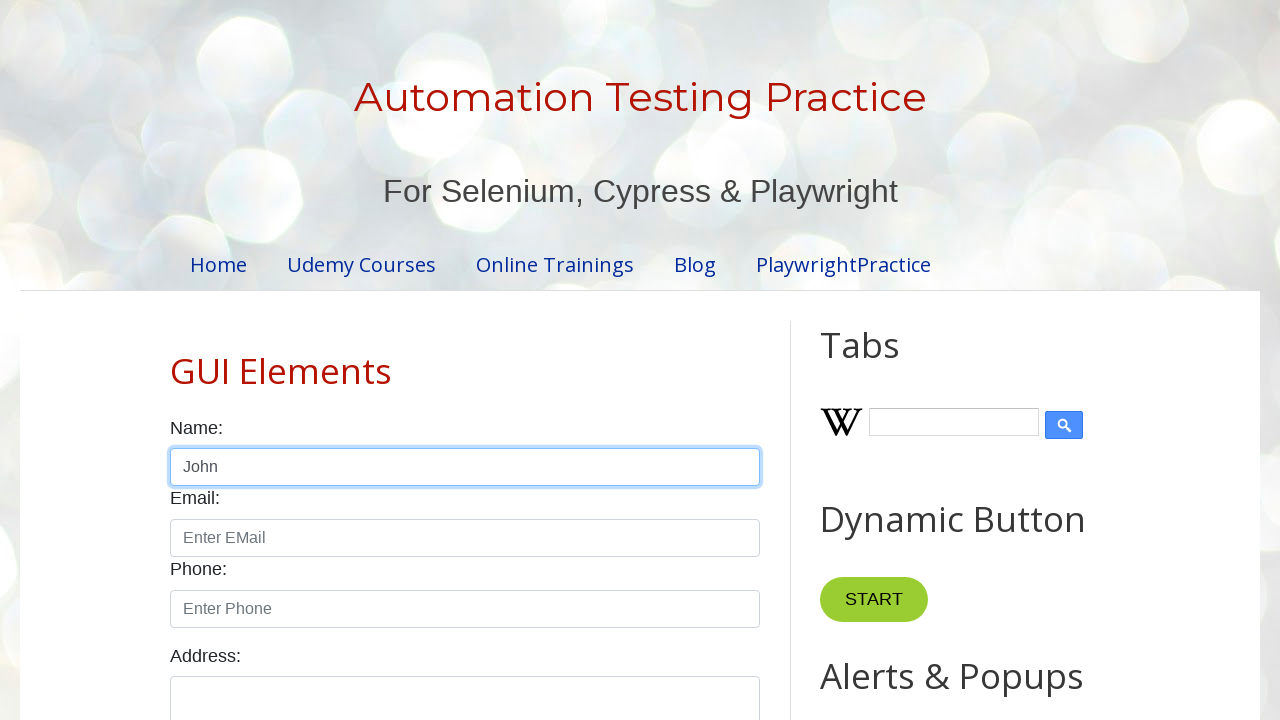

Selected male radio button at (176, 360) on input#male
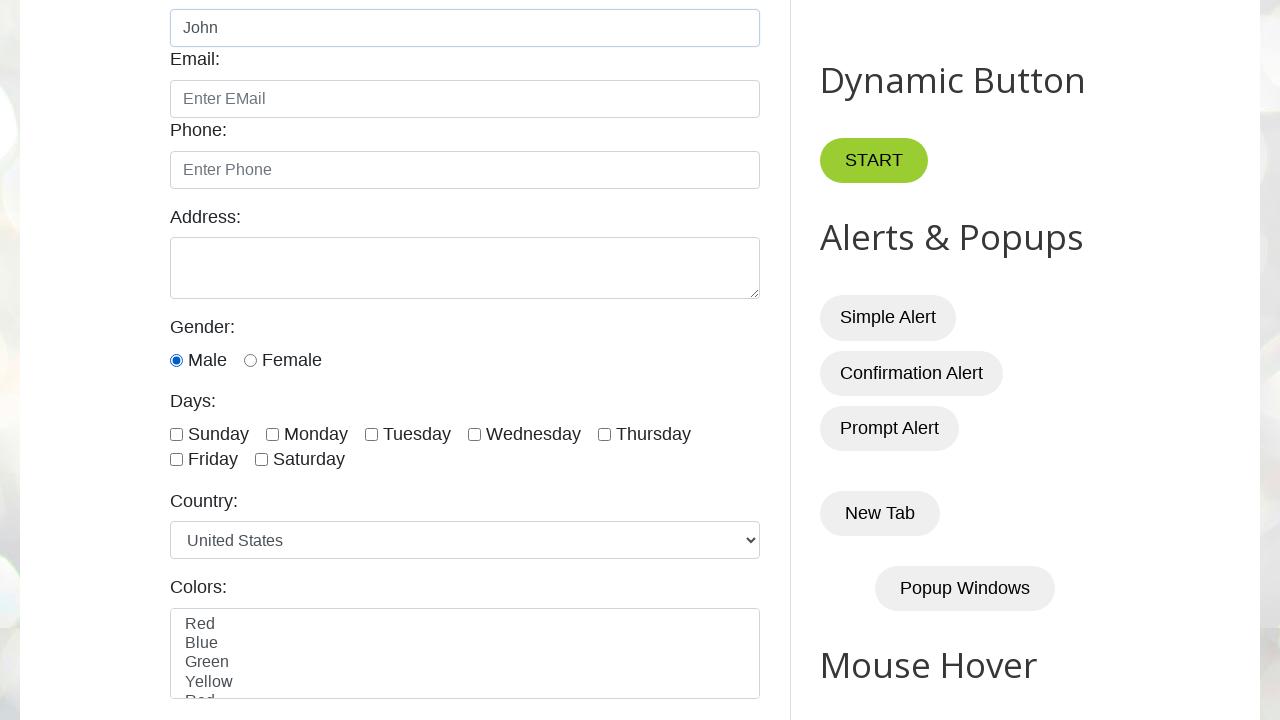

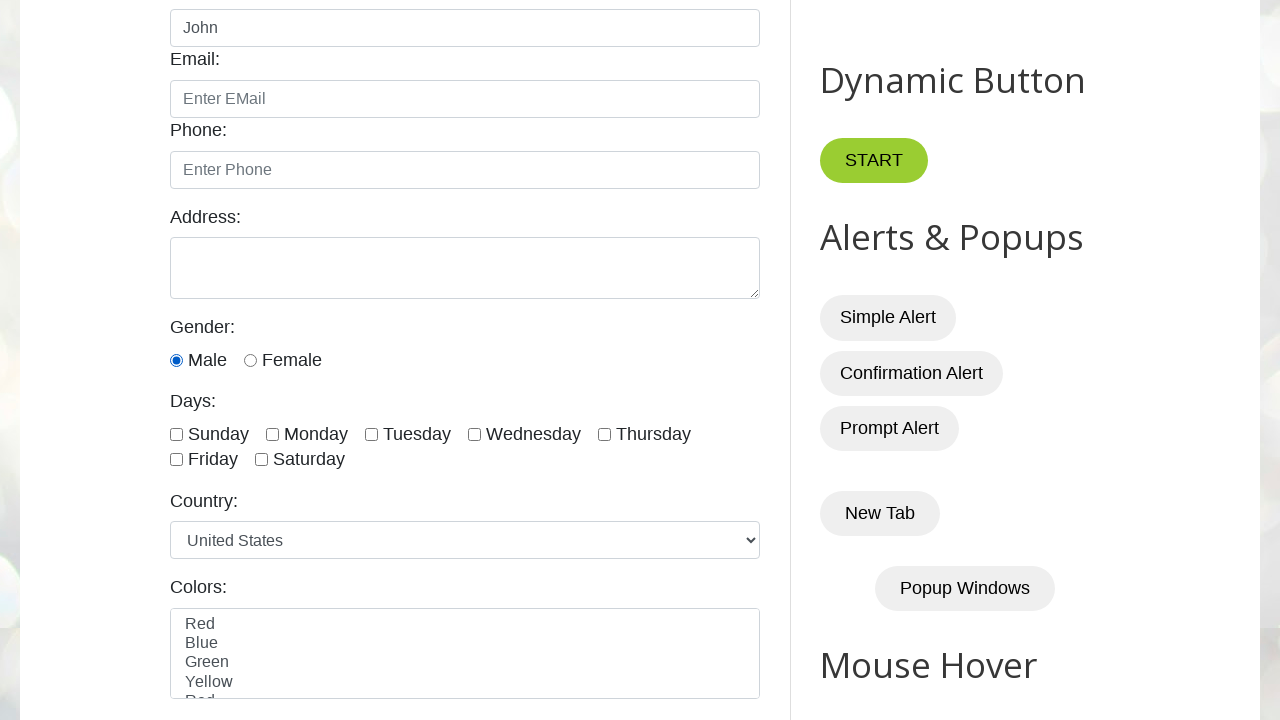